Tests that the first table header is "Lorem" and remains unchanged after clicking the button

Starting URL: http://the-internet.herokuapp.com/challenging_dom

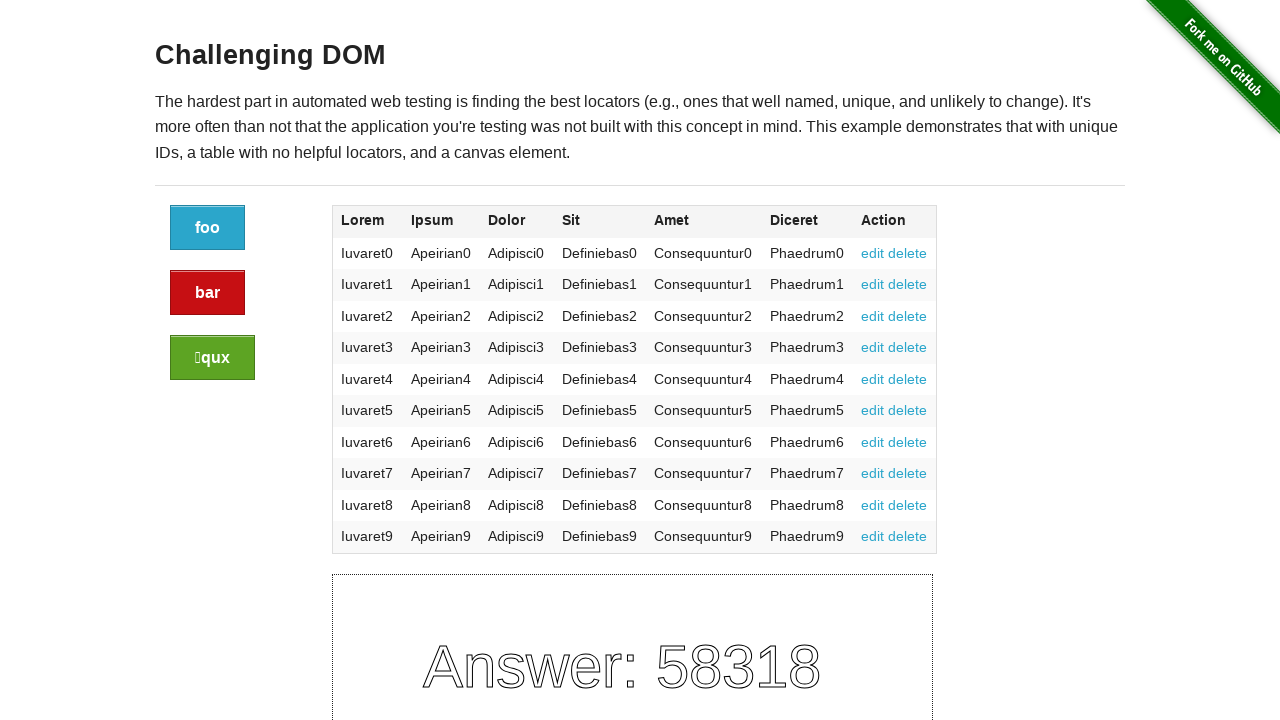

Retrieved first table header text
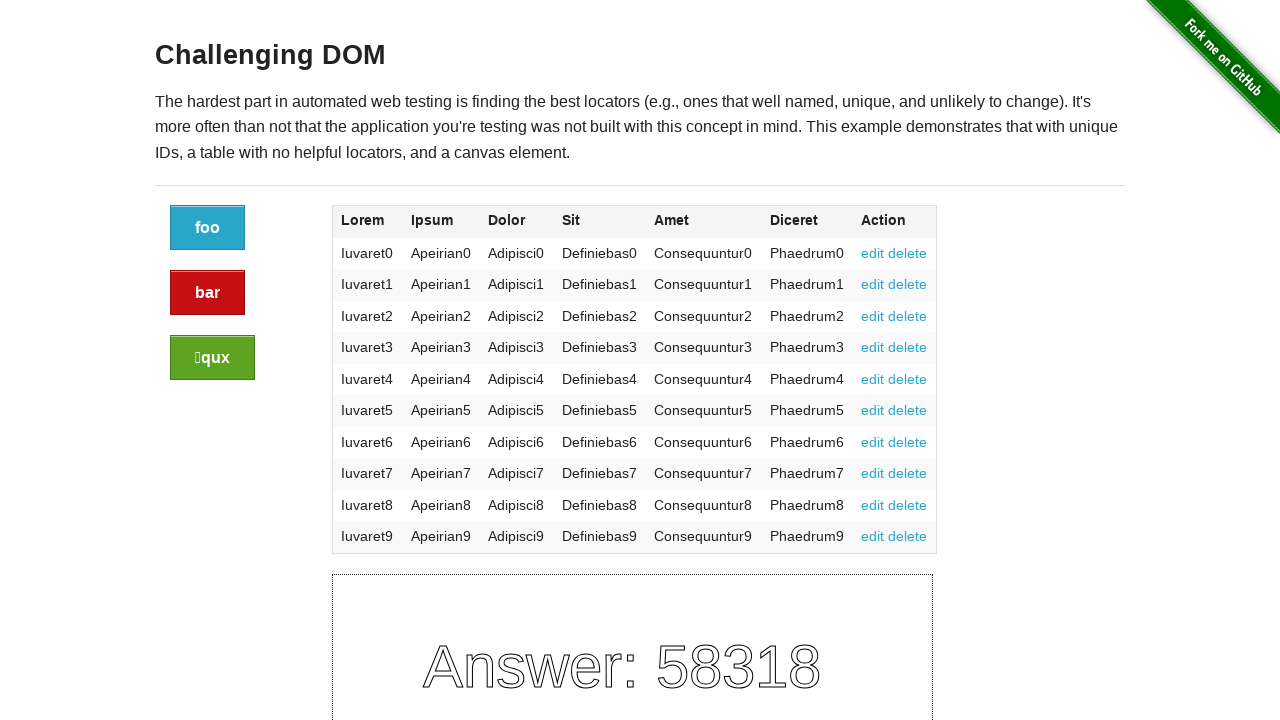

Asserted first table header is 'Lorem'
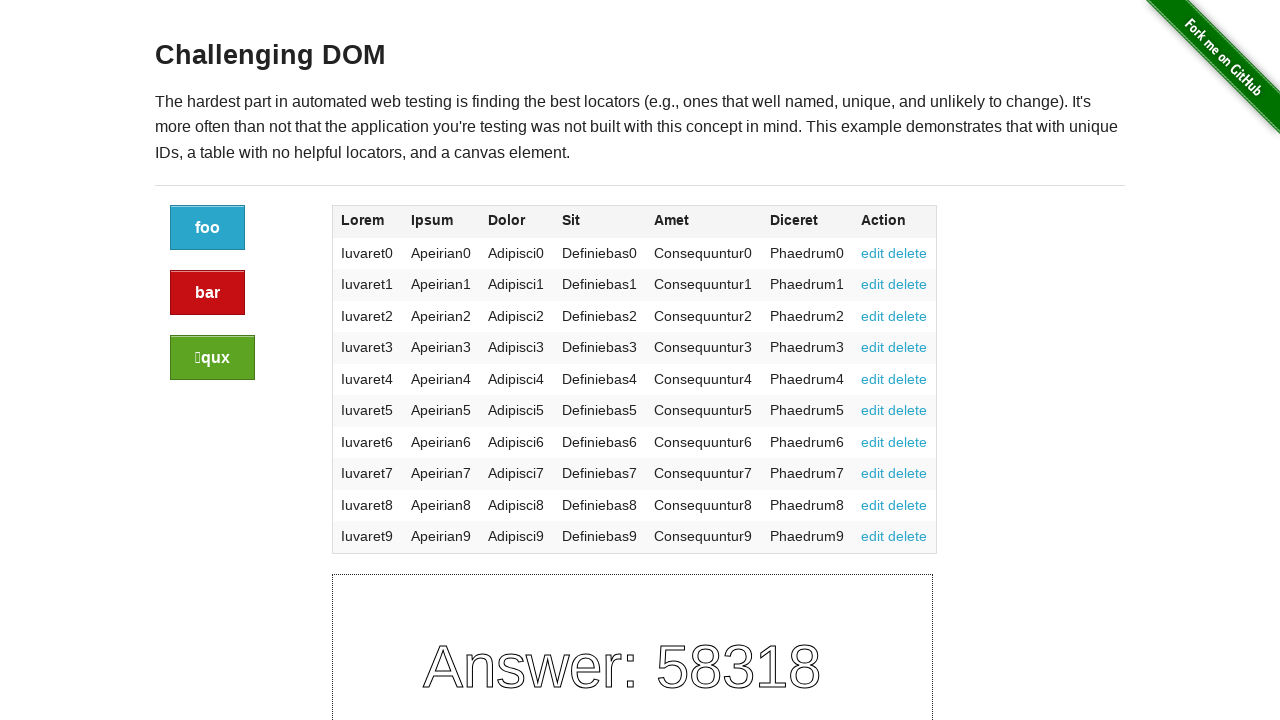

Clicked refresh button at (208, 228) on xpath=//div[@class="large-2 columns"]/a[@class="button"]
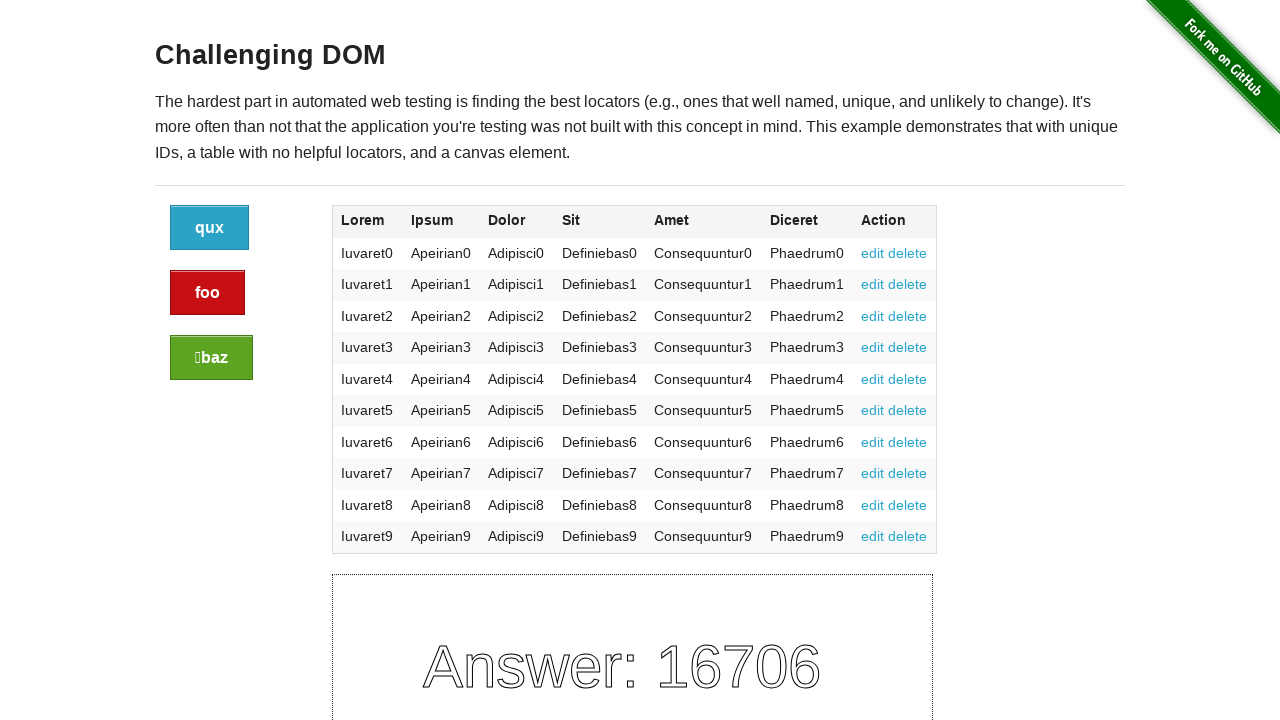

Asserted first table header remains unchanged after button click
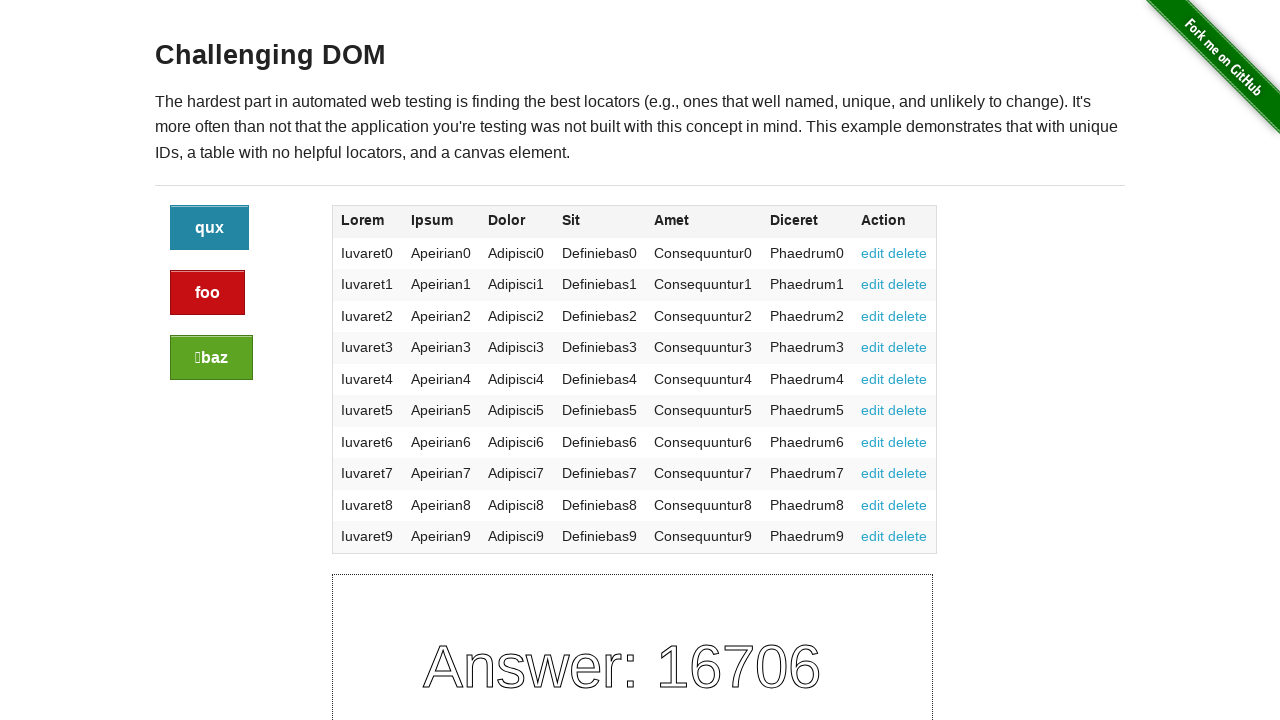

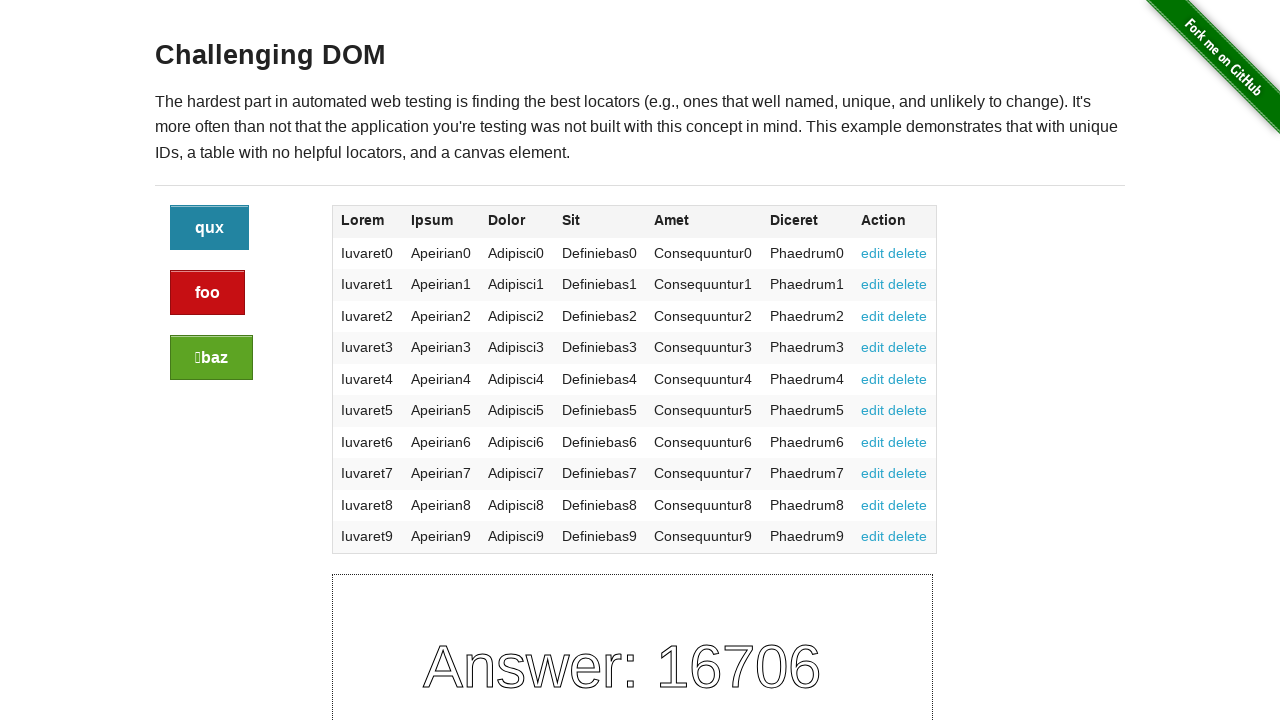